Tests division with two positive numbers

Starting URL: https://testsheepnz.github.io/BasicCalculator.html

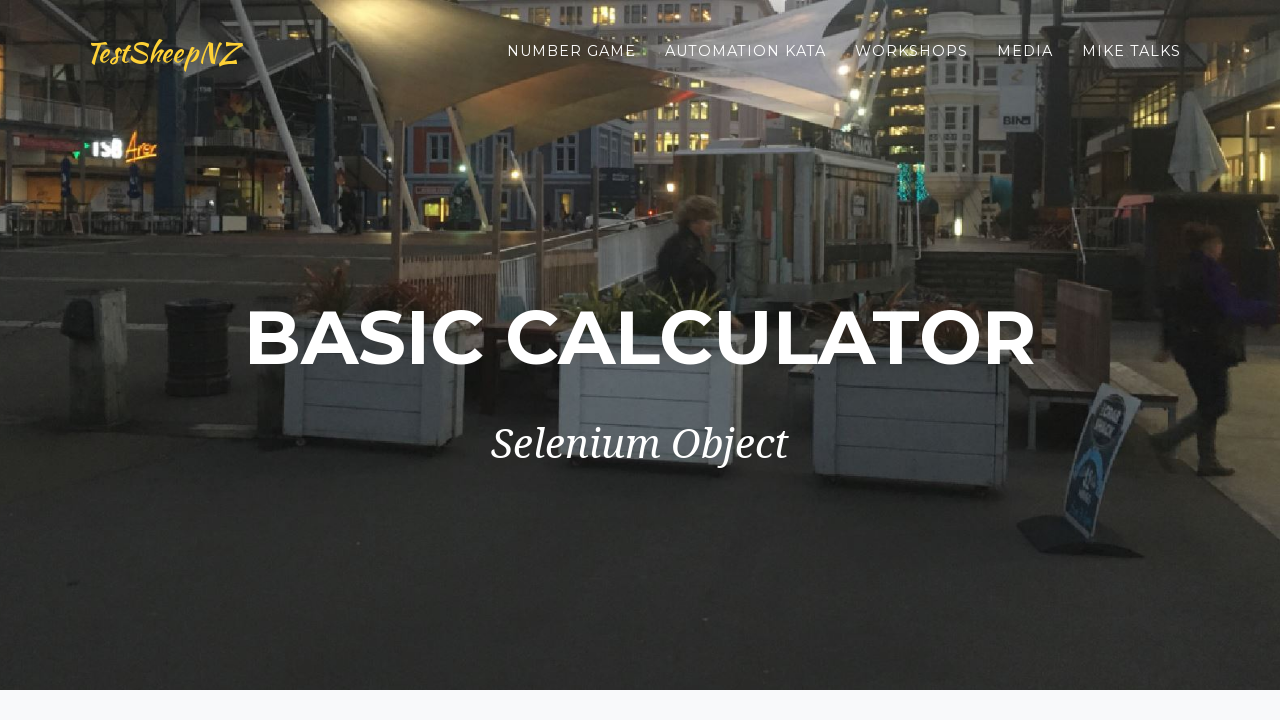

Filled first number field with '8' on #number1Field
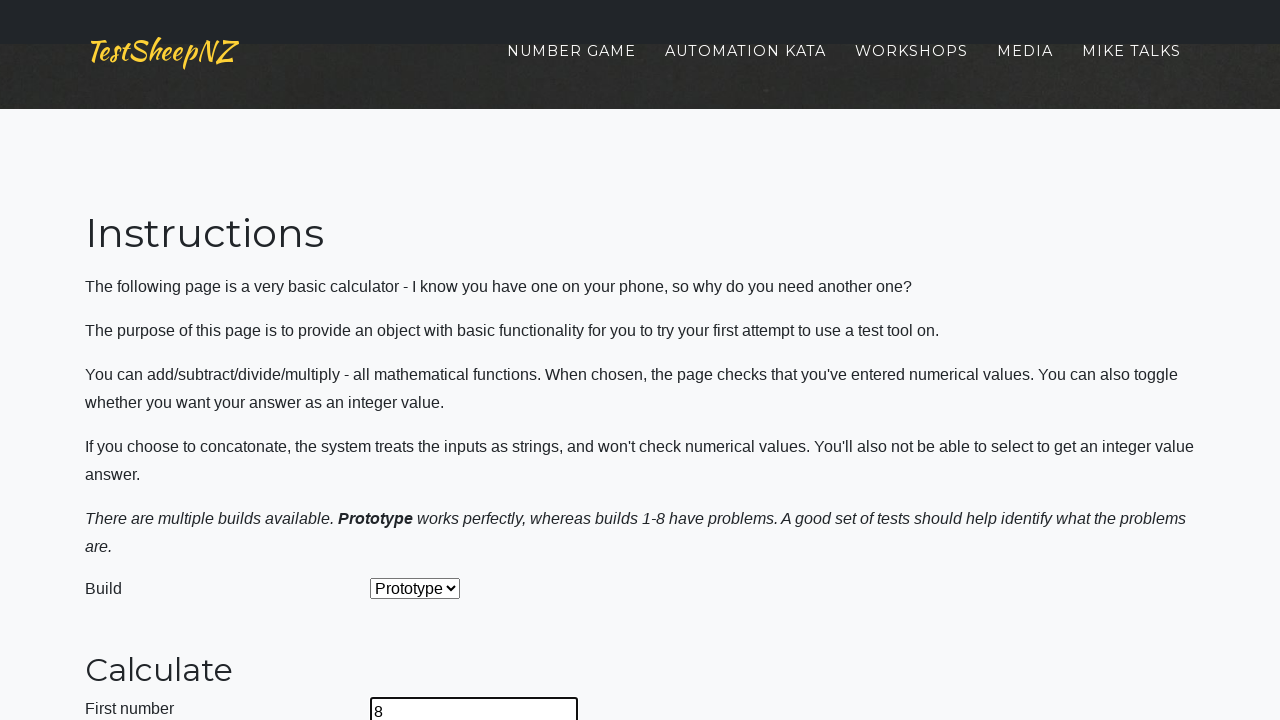

Filled second number field with '4' on #number2Field
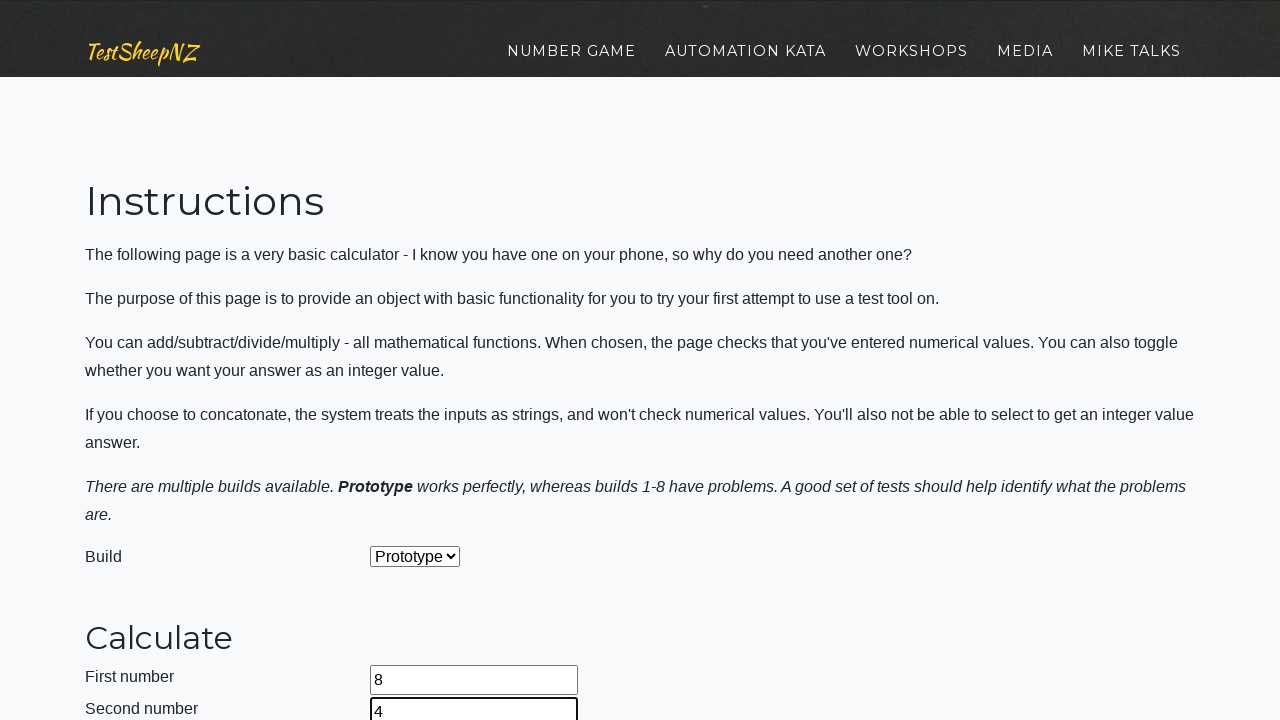

Selected division operation from dropdown on #selectOperationDropdown
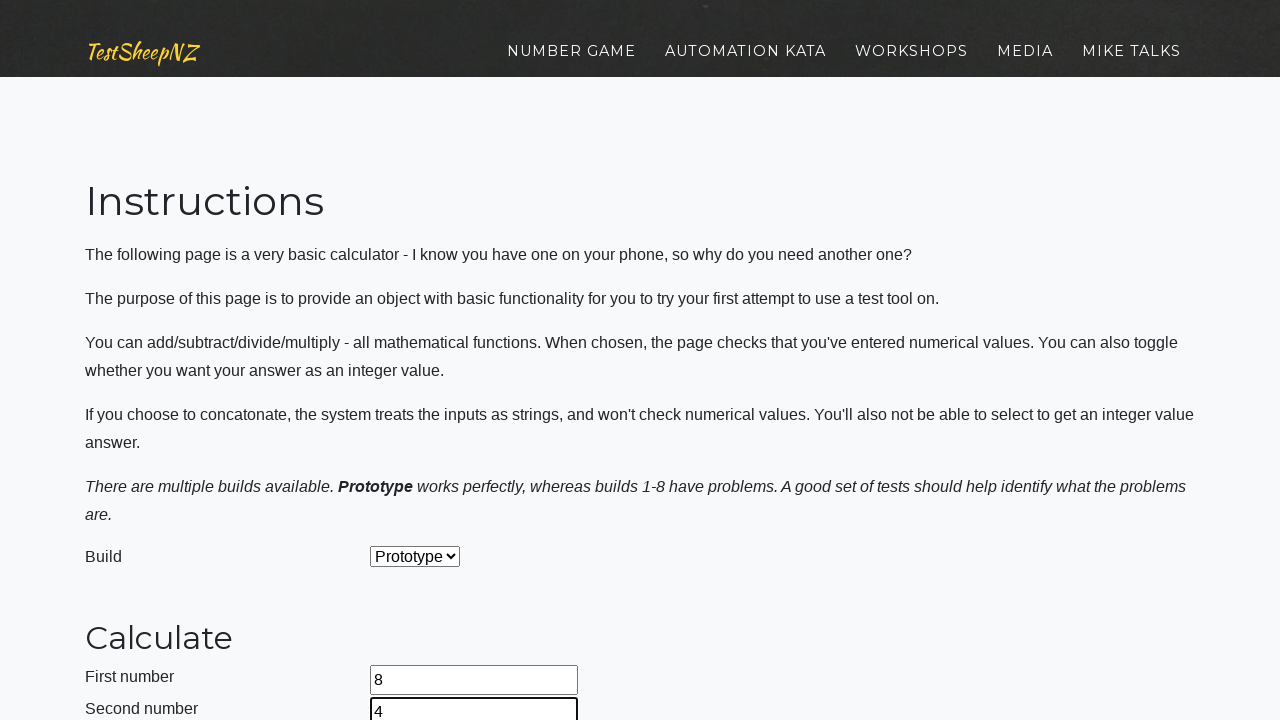

Clicked calculate button at (422, 361) on #calculateButton
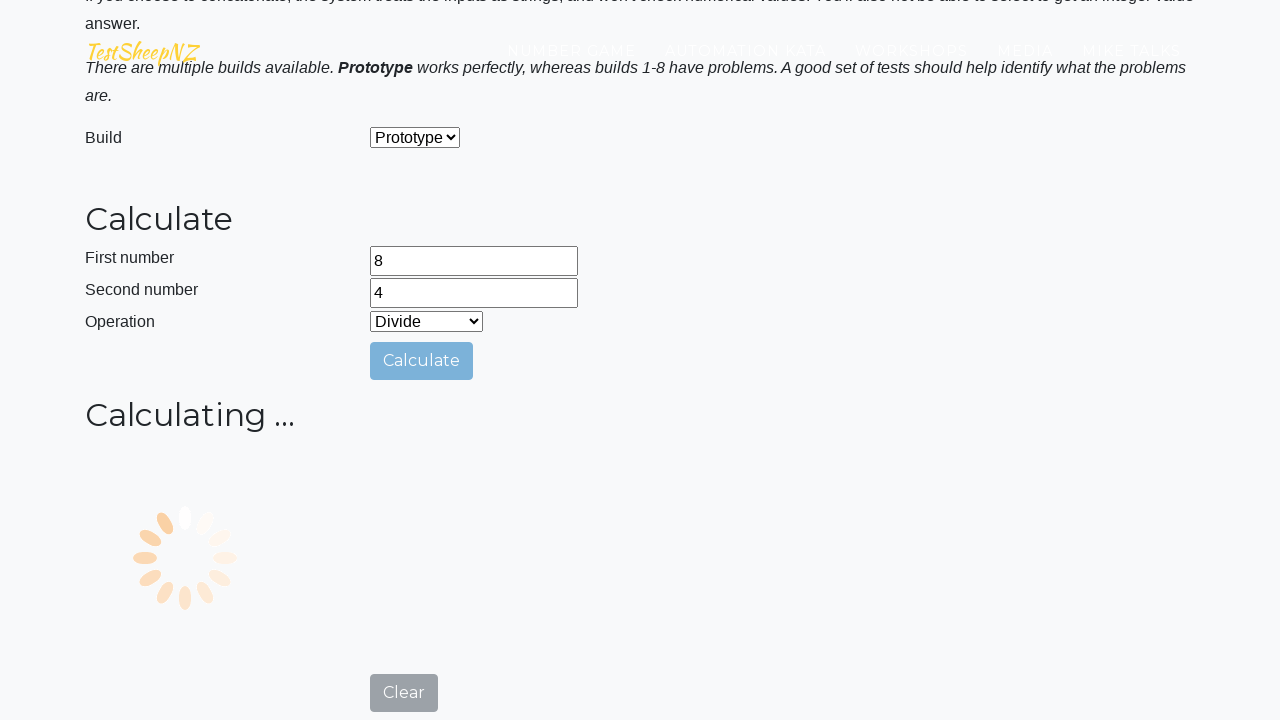

Answer field loaded
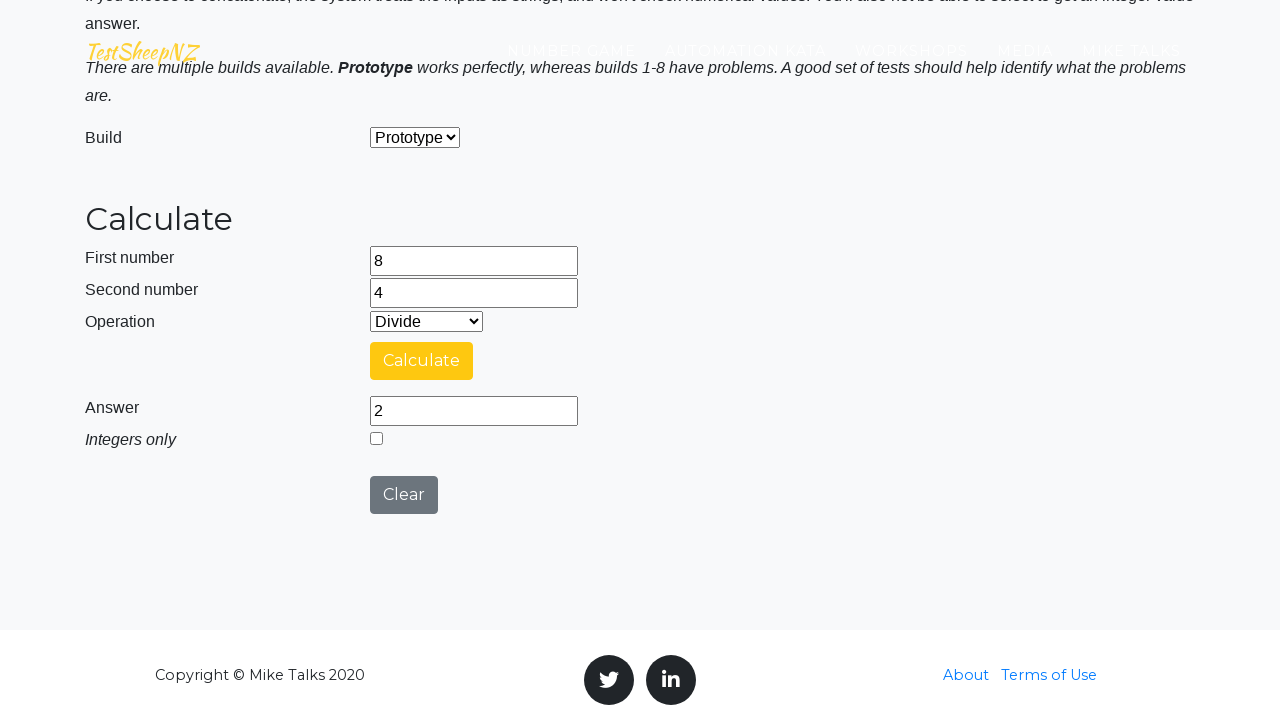

Verified result equals '2' (8 ÷ 4 = 2)
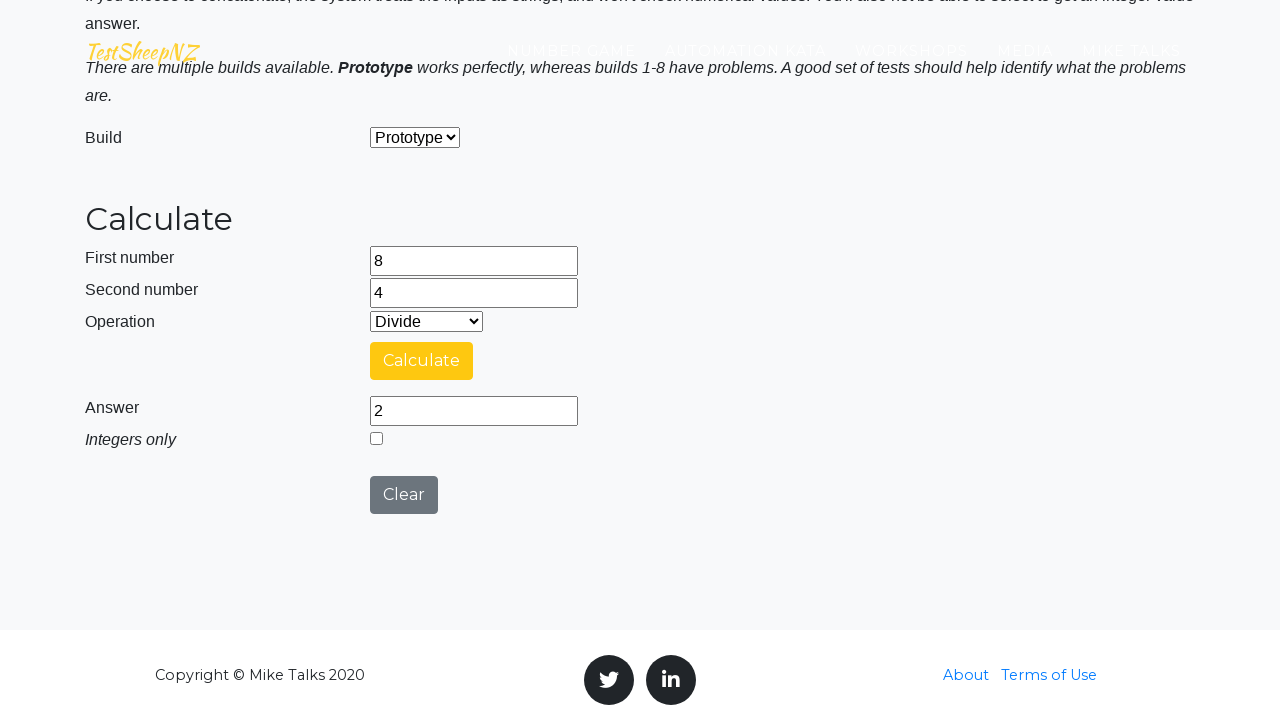

Clicked clear button to reset form at (404, 495) on #clearButton
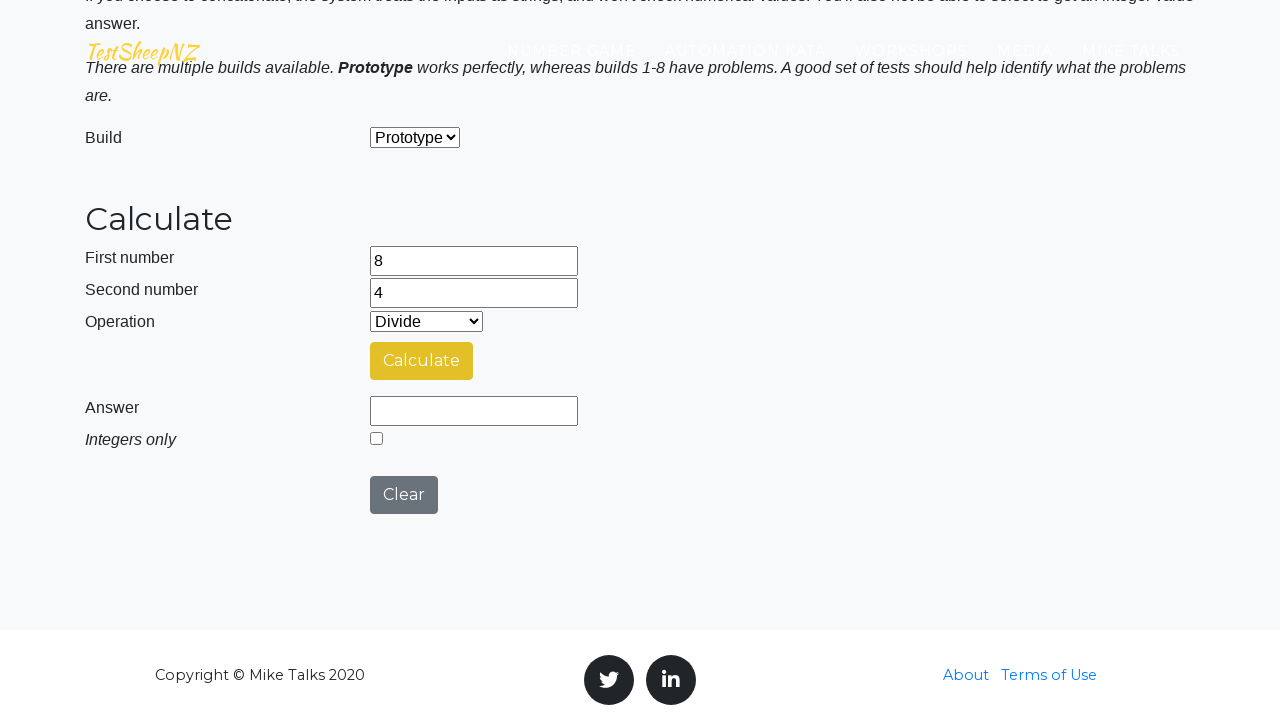

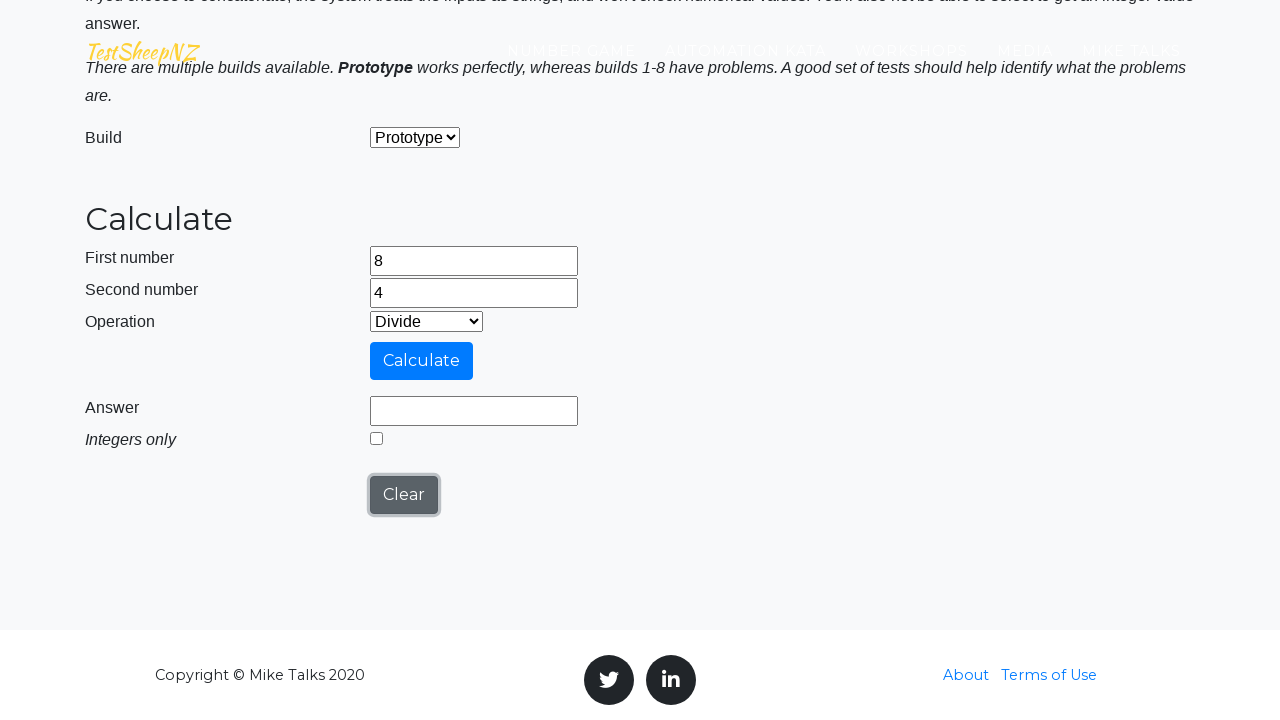